Tests a fraction calculator by entering two fractions (-3/4 and +1/2), clicking calculate, and verifying the result is -1/4

Starting URL: https://calculator888.ru/kalkulator-drobey

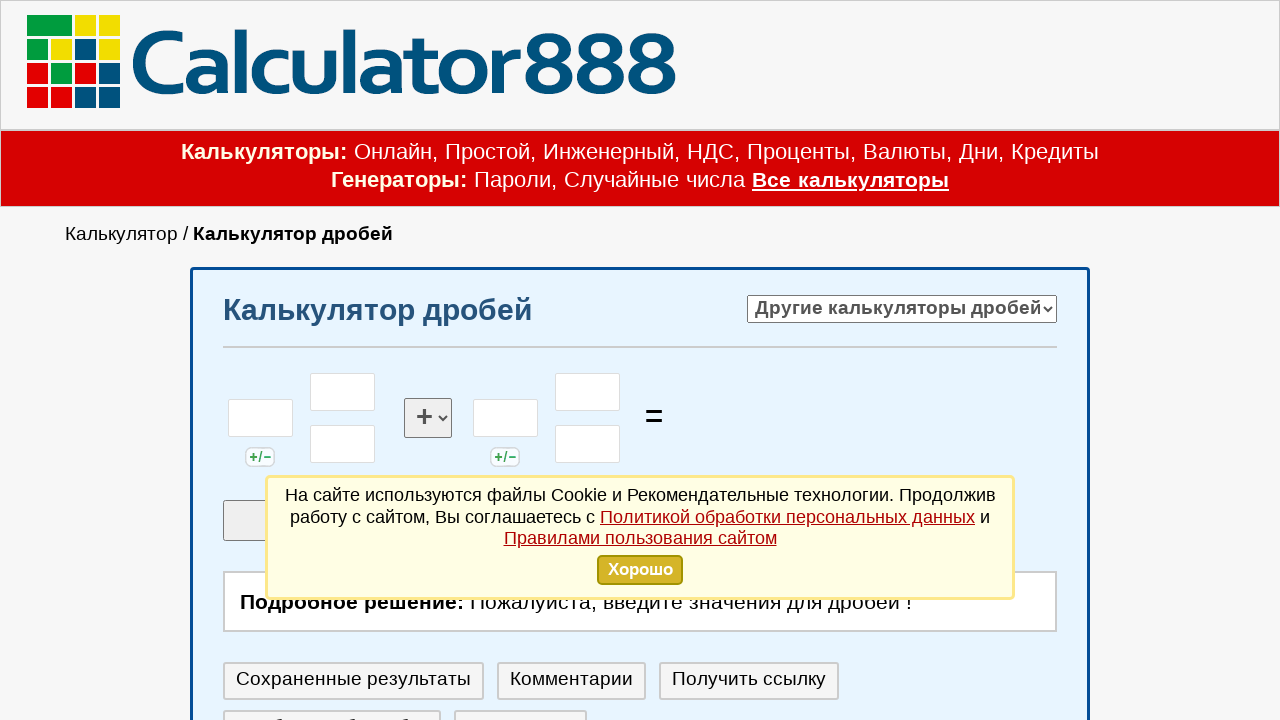

Clicked on first fraction sign field at (260, 418) on #celoe_1
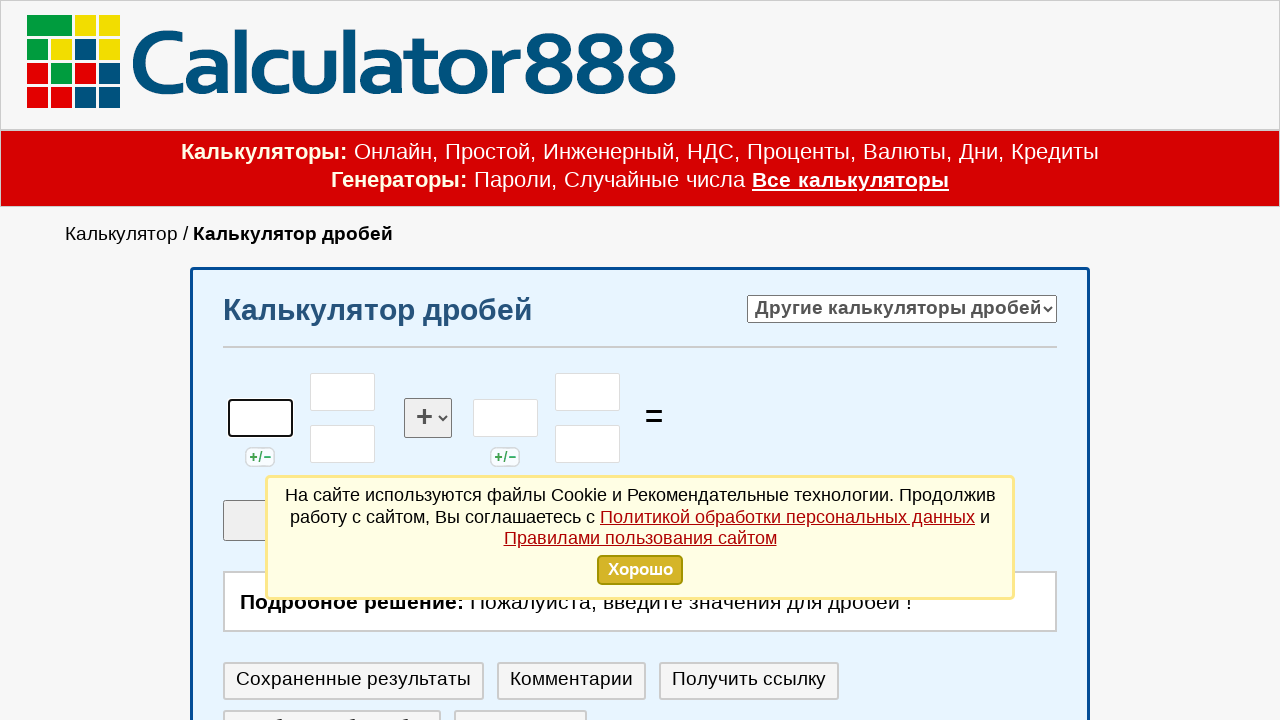

Entered negative sign for first fraction on #celoe_1
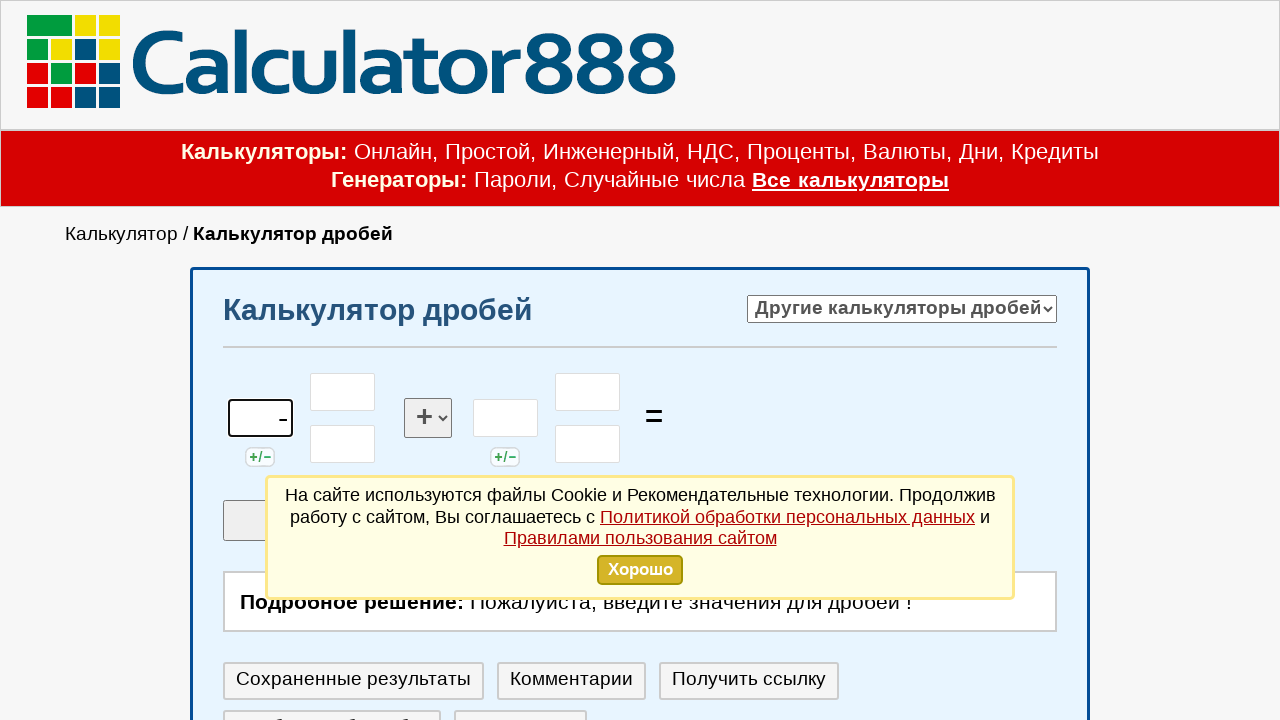

Clicked on first fraction numerator field at (343, 392) on #chslt_1
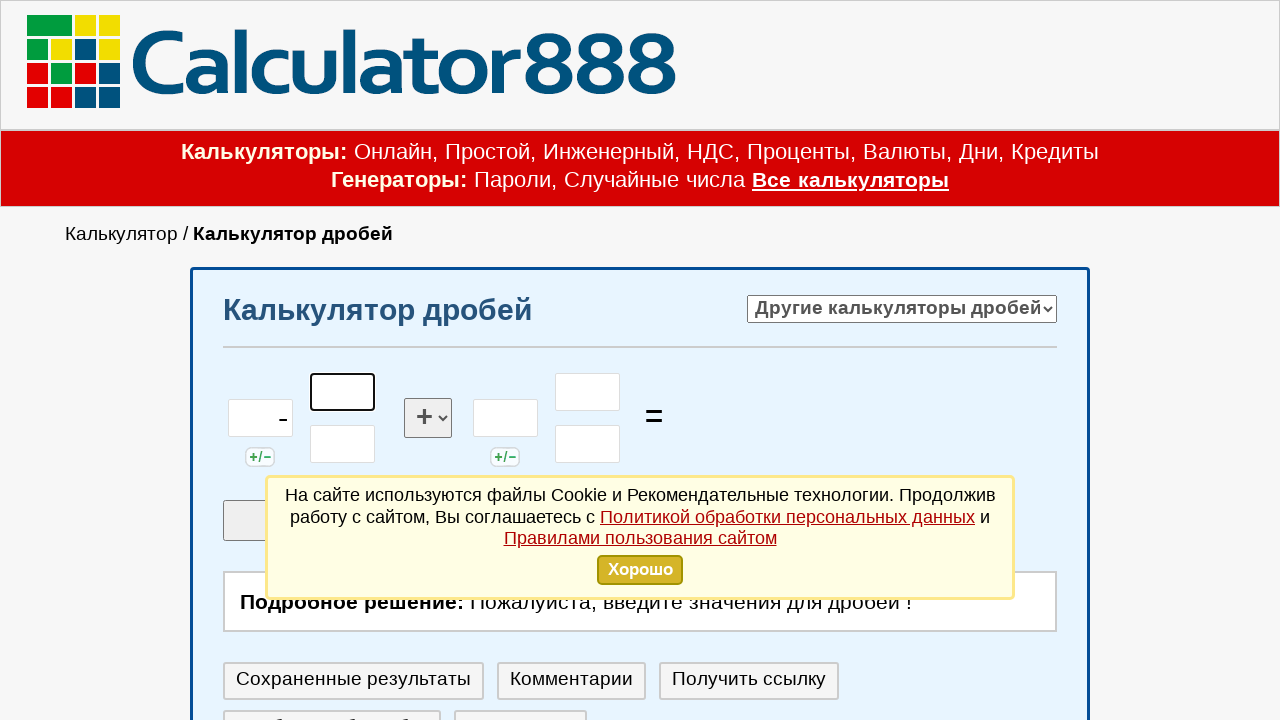

Entered numerator 3 for first fraction on #chslt_1
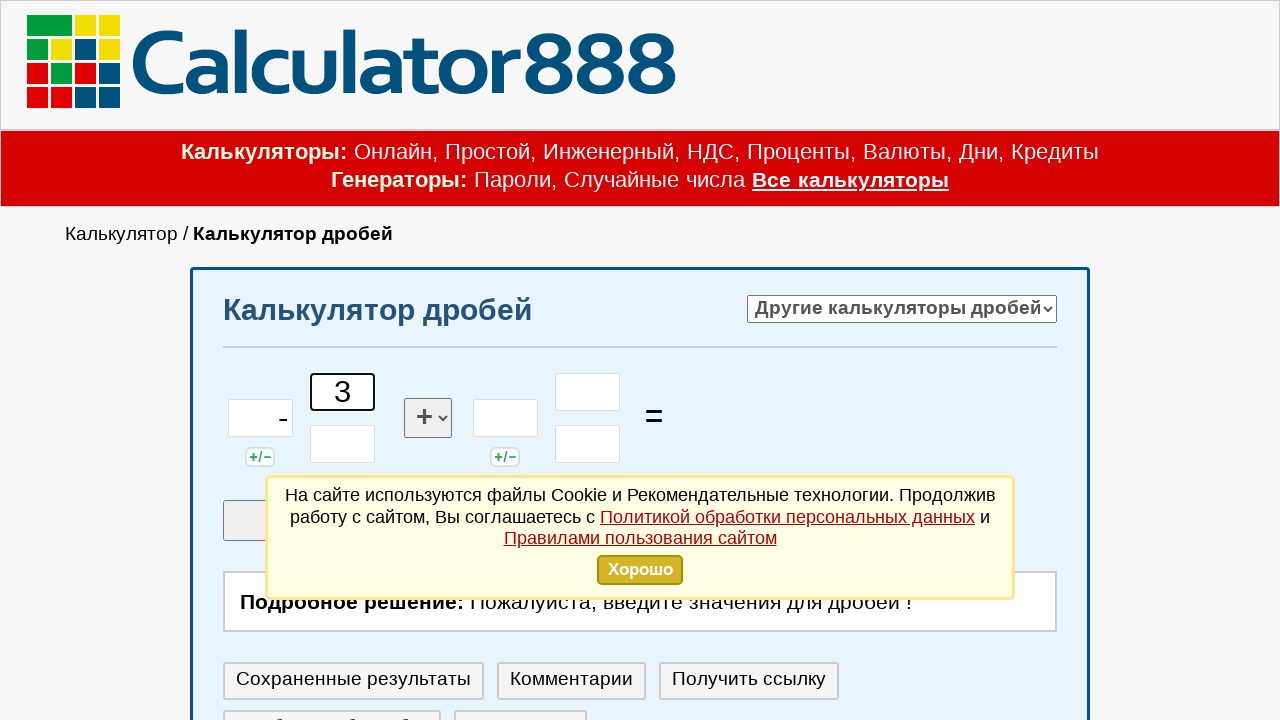

Clicked on first fraction denominator field at (343, 444) on #znamn_1
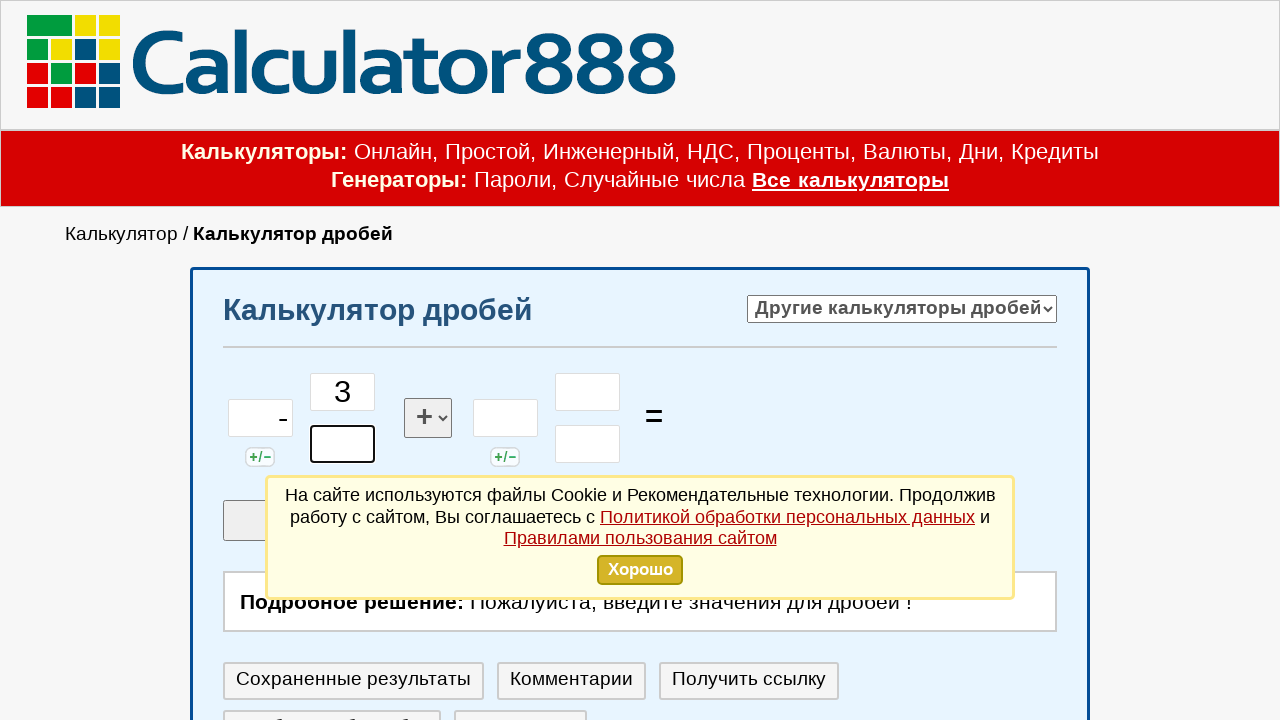

Entered denominator 4 for first fraction (-3/4) on #znamn_1
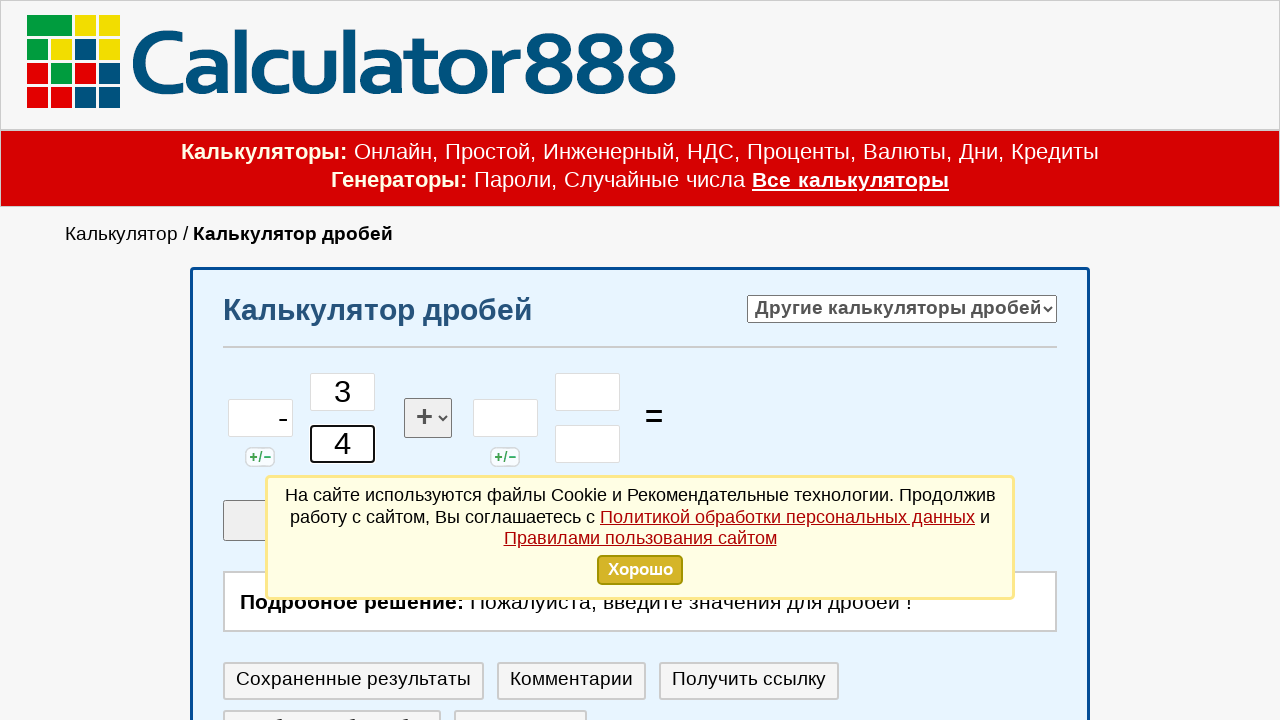

Clicked on second fraction sign field at (505, 418) on #celoe_2
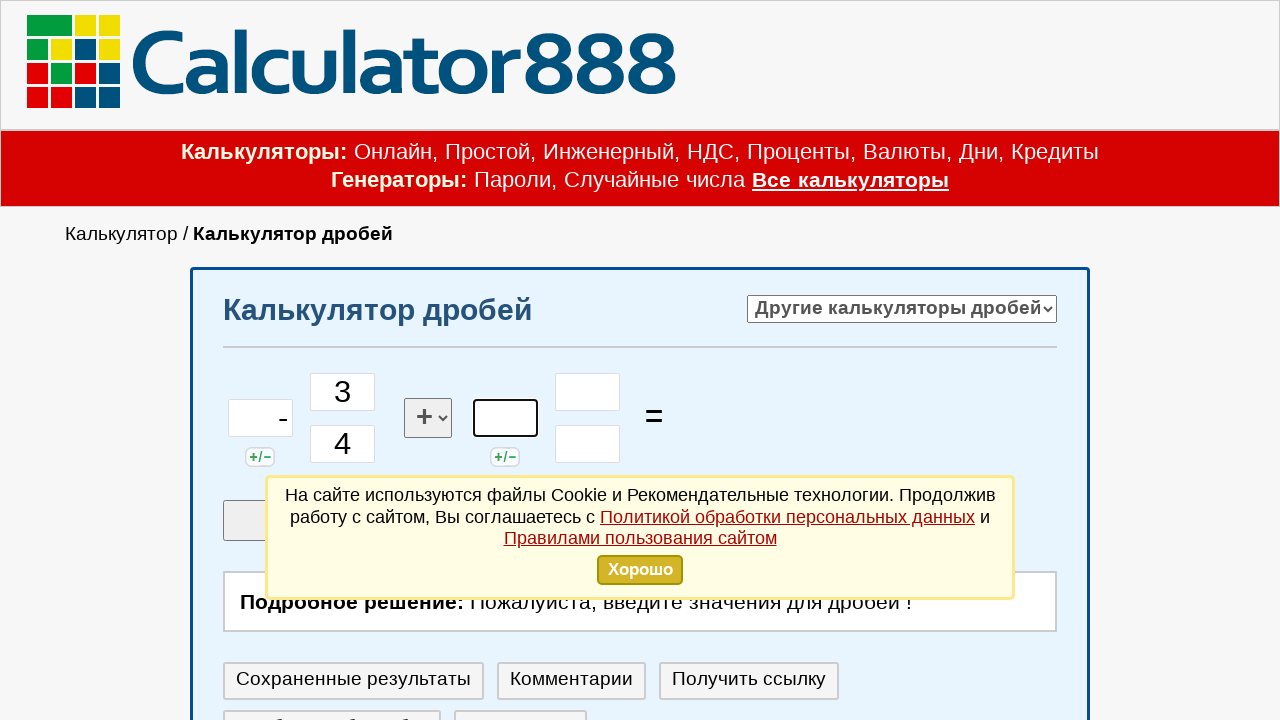

Entered positive sign for second fraction on #celoe_2
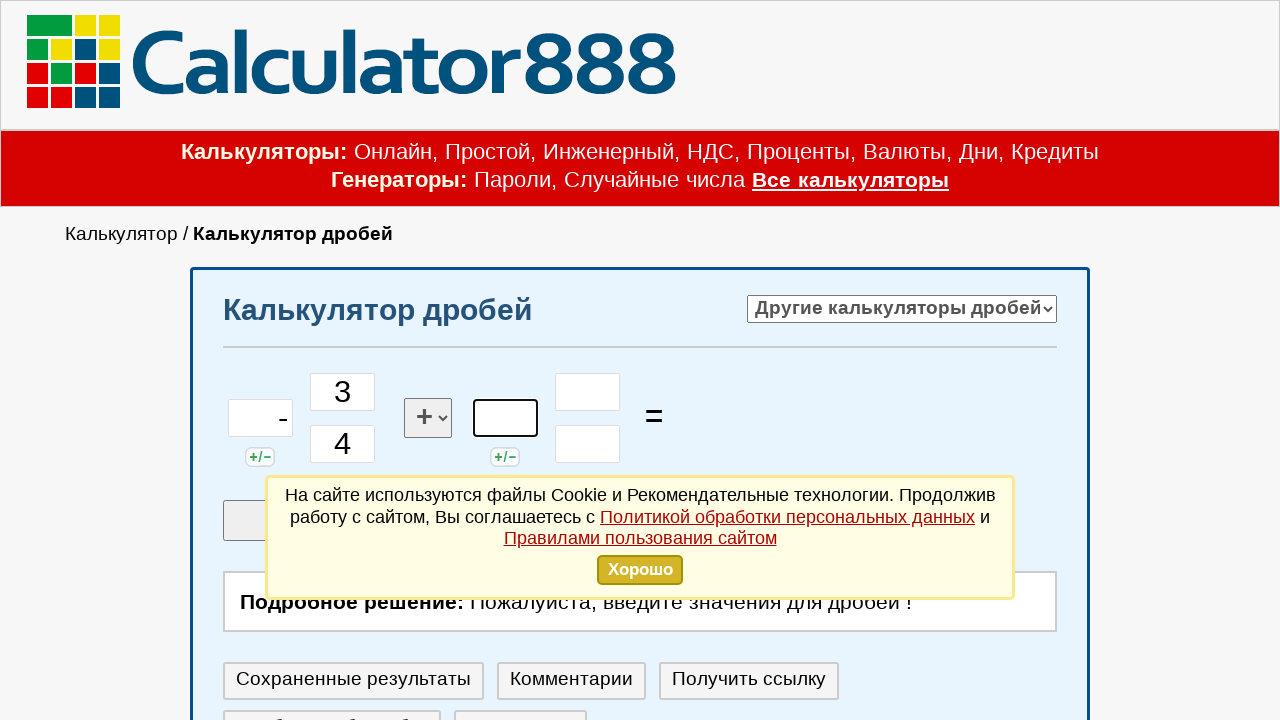

Clicked on second fraction numerator field at (588, 392) on #chslt_2
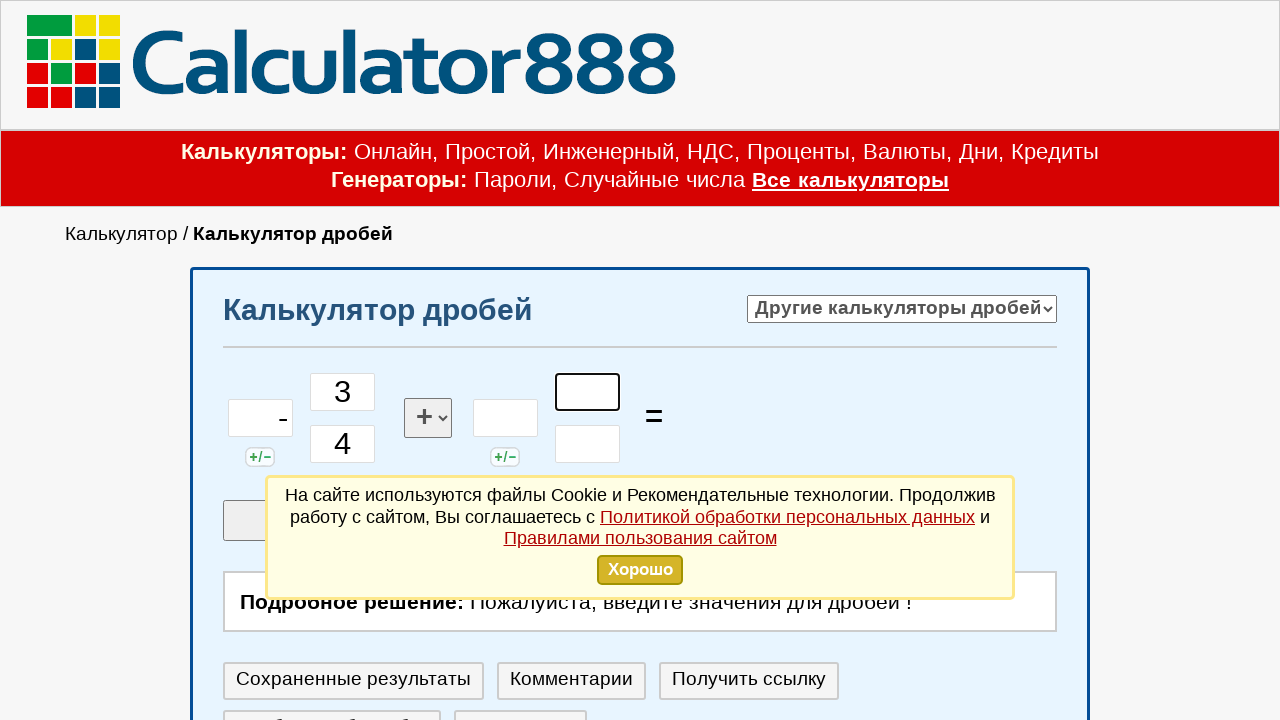

Entered numerator 1 for second fraction on #chslt_2
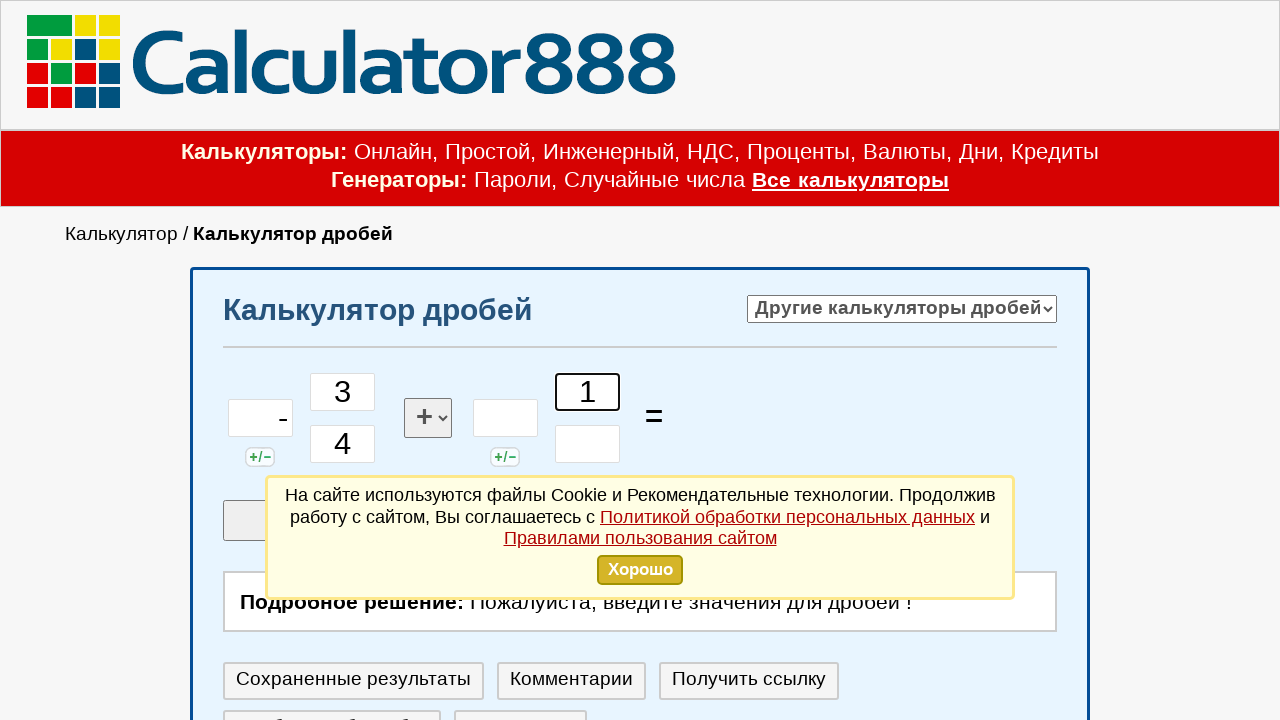

Clicked on second fraction denominator field at (588, 444) on #znamn_2
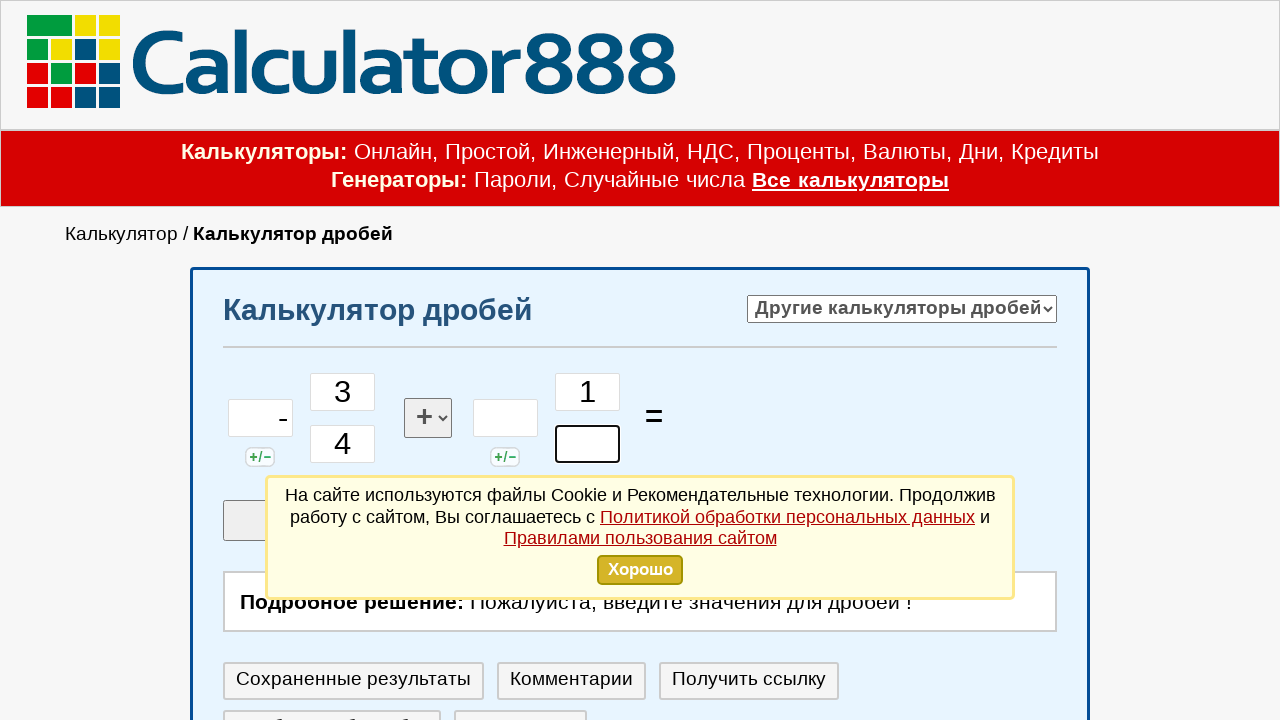

Entered denominator 2 for second fraction (+1/2) on #znamn_2
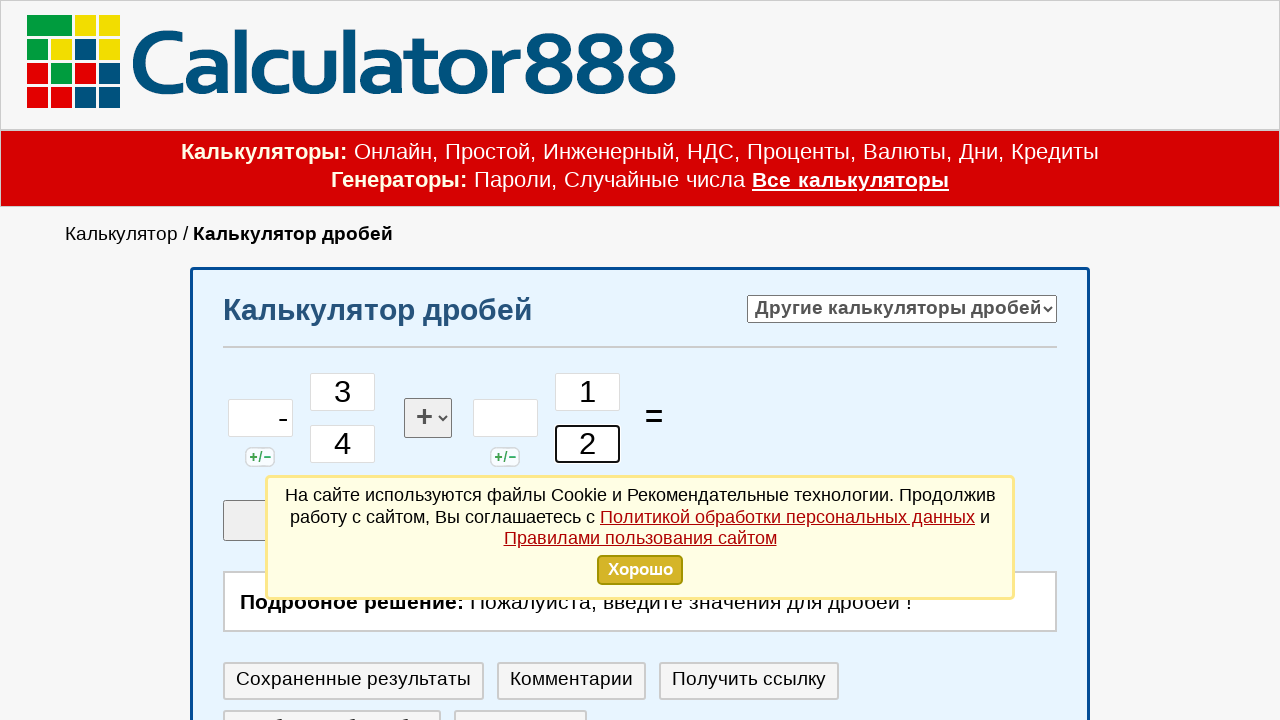

Clicked calculate button at (358, 360) on #korpus_calcul > div.knop_dstv_calc > div.knop_ich_1 > input
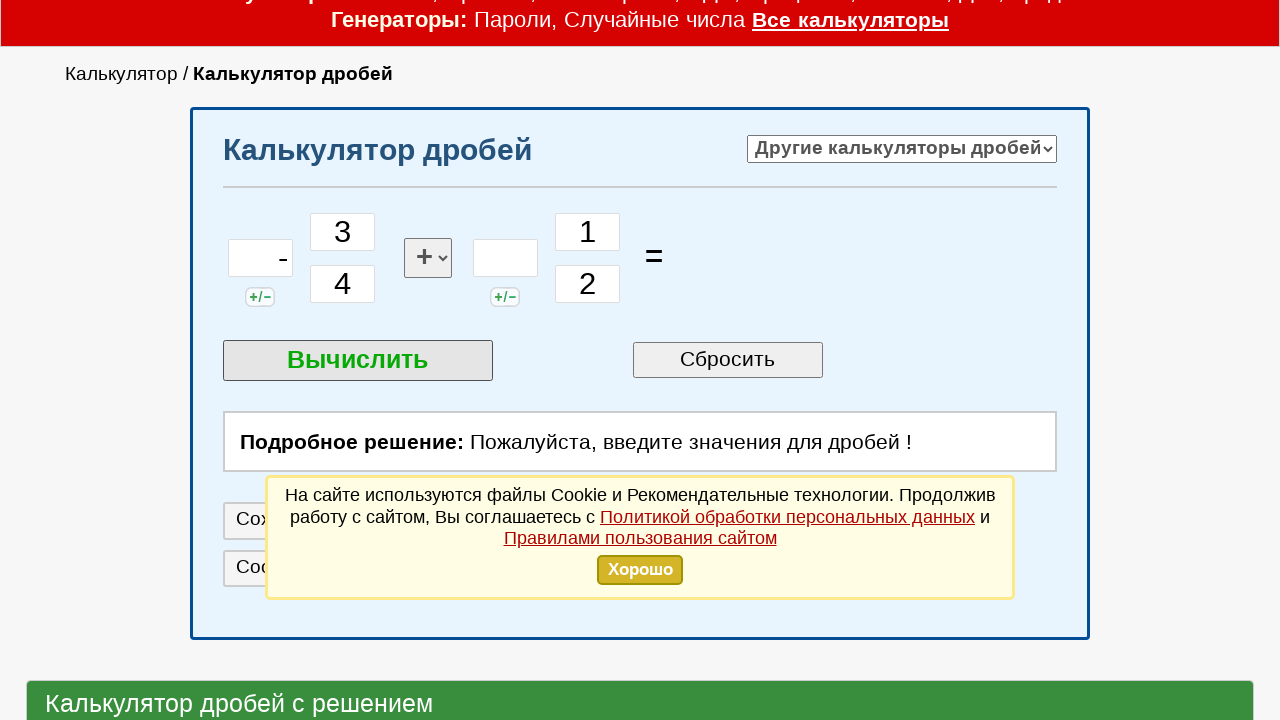

Result loaded: -1/4 displayed in calculator
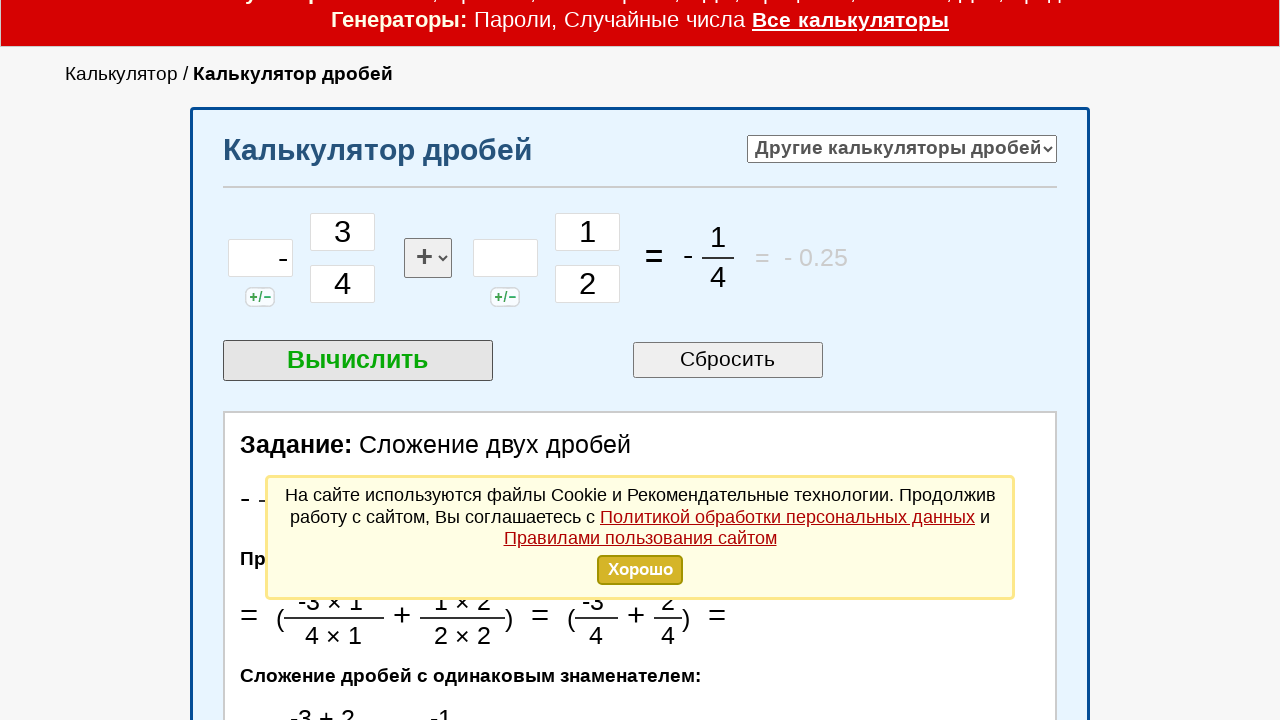

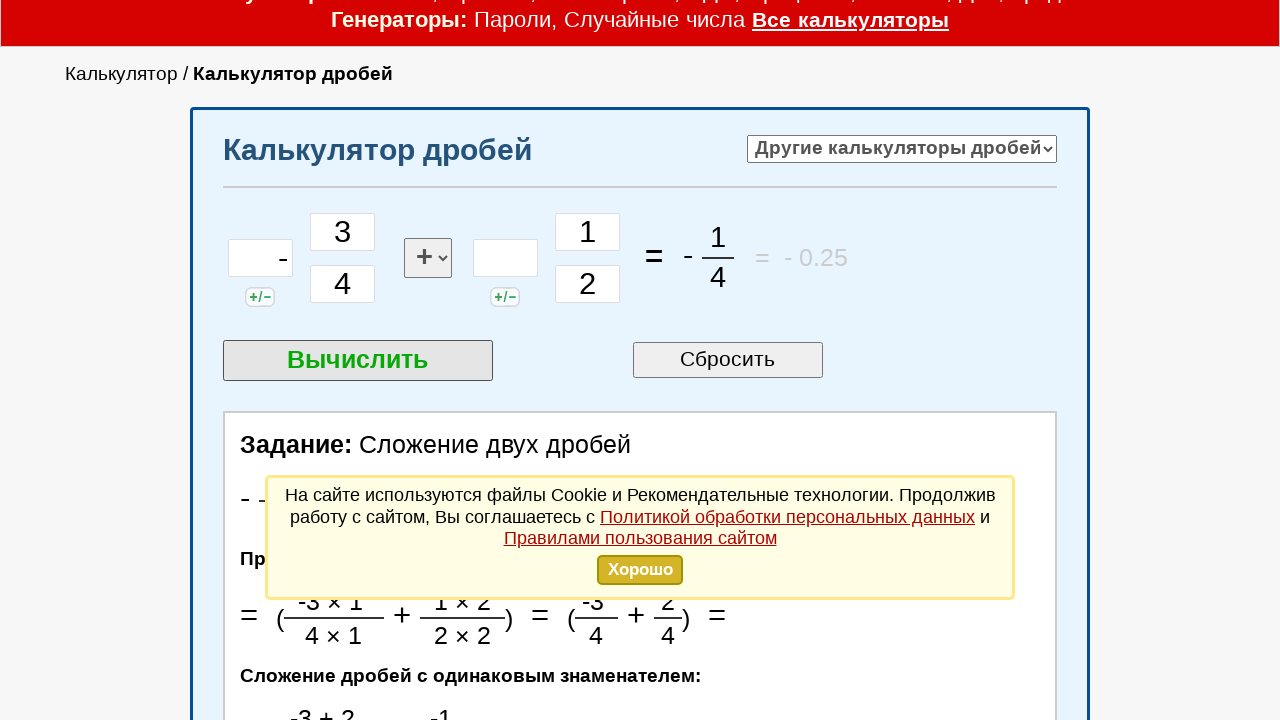